Tests registration form validation with empty data by clicking submit without filling any fields and verifying error messages appear

Starting URL: https://alada.vn/tai-khoan/dang-ky.html

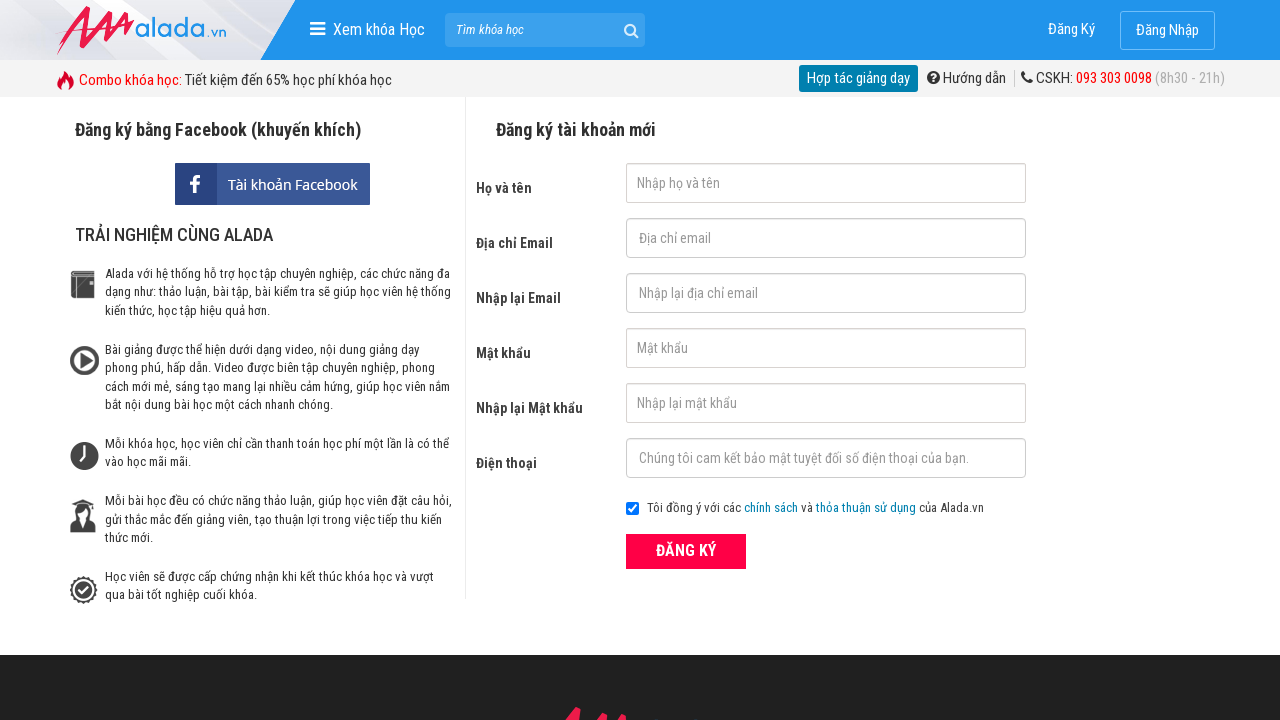

Navigated to registration page
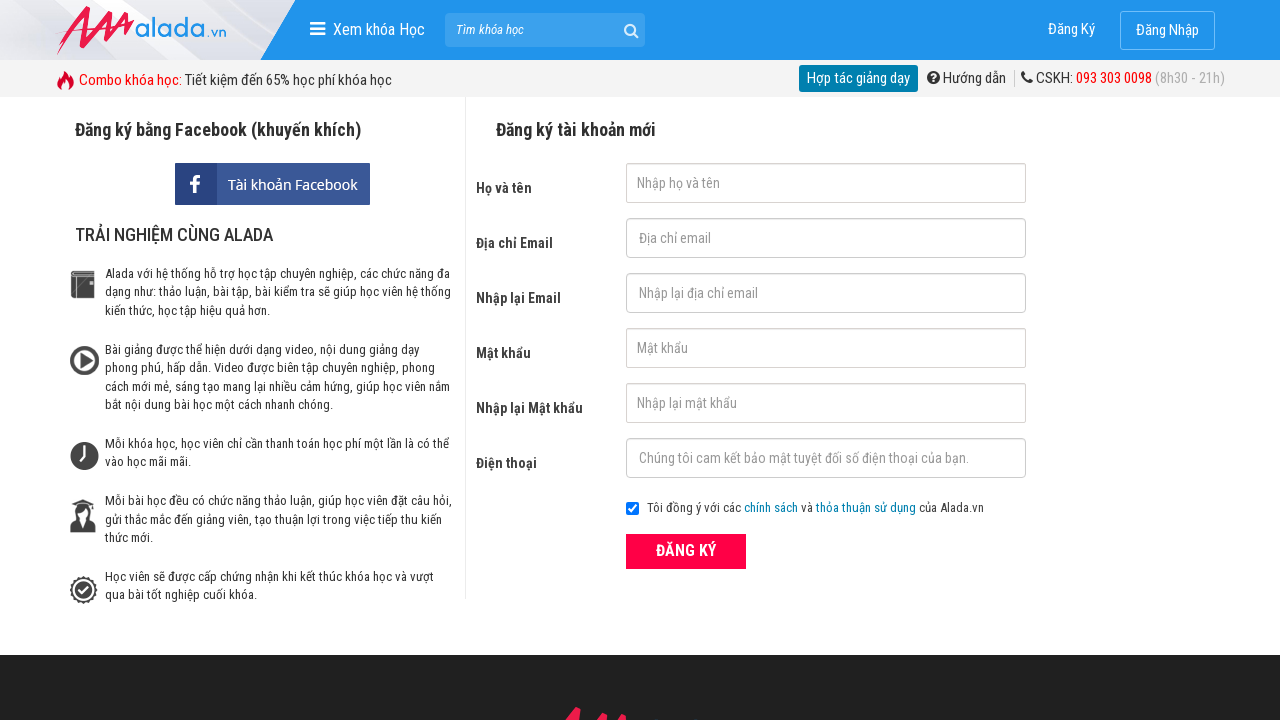

Clicked ĐĂNG KÝ (register) button without filling any fields at (686, 551) on xpath=//form[@id='frmLogin']//button[text()='ĐĂNG KÝ']
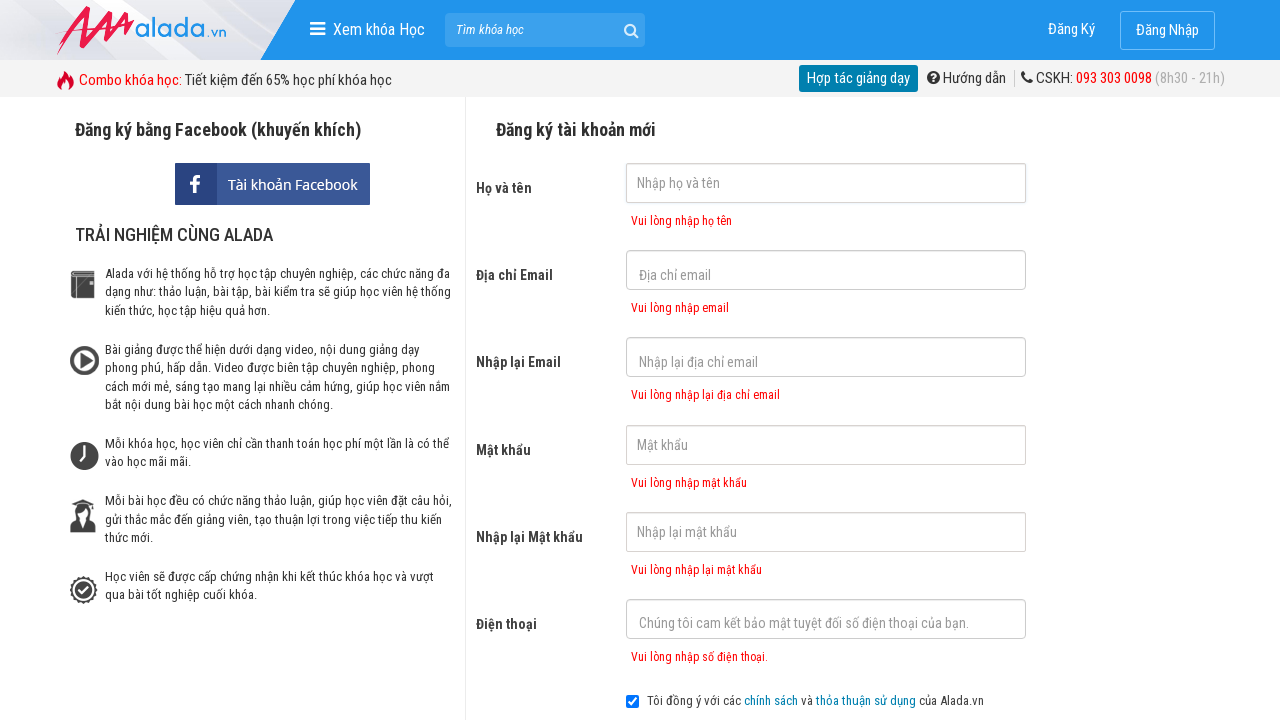

Error message appeared for first name field
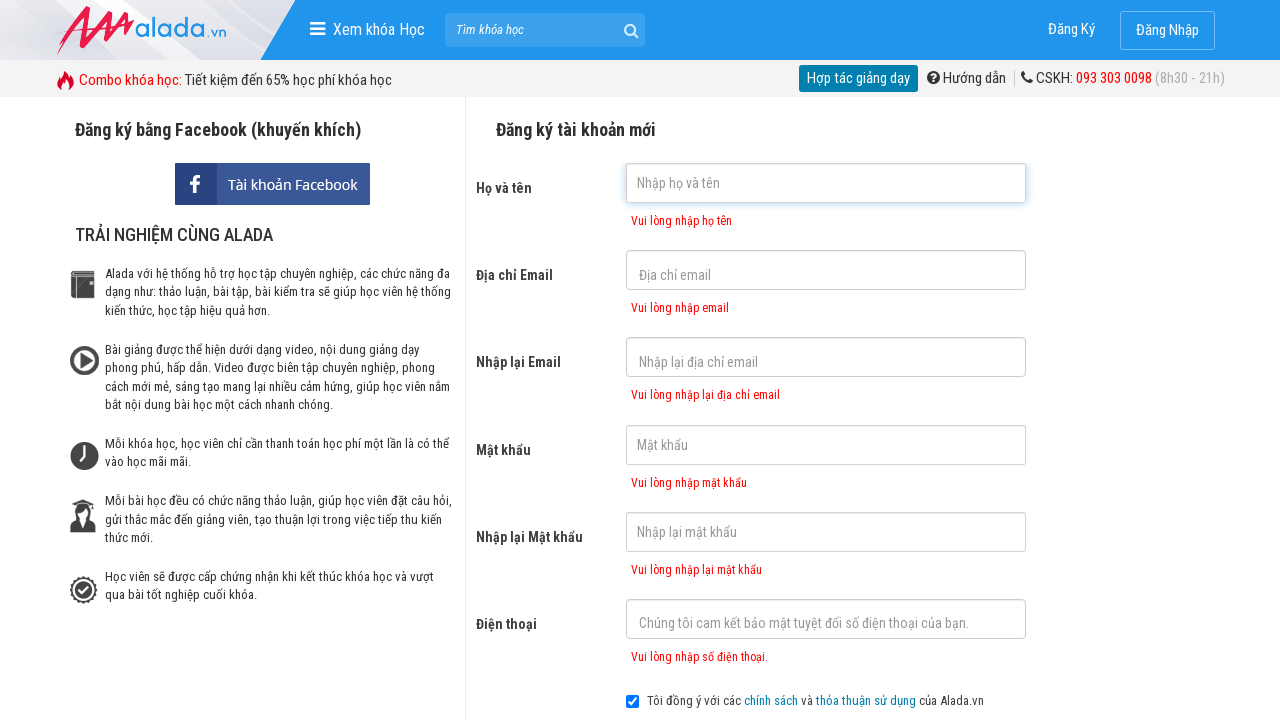

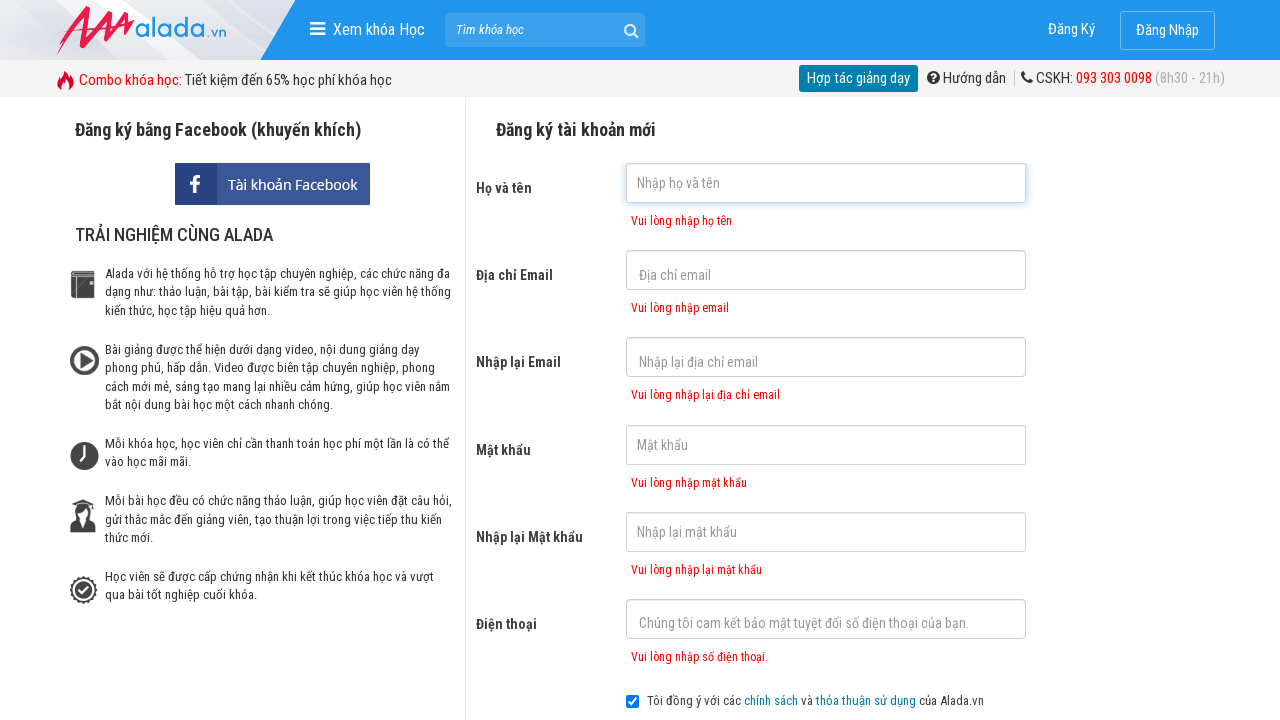